Tests sorting a table's Email column in ascending order by clicking the column header

Starting URL: http://the-internet.herokuapp.com/tables

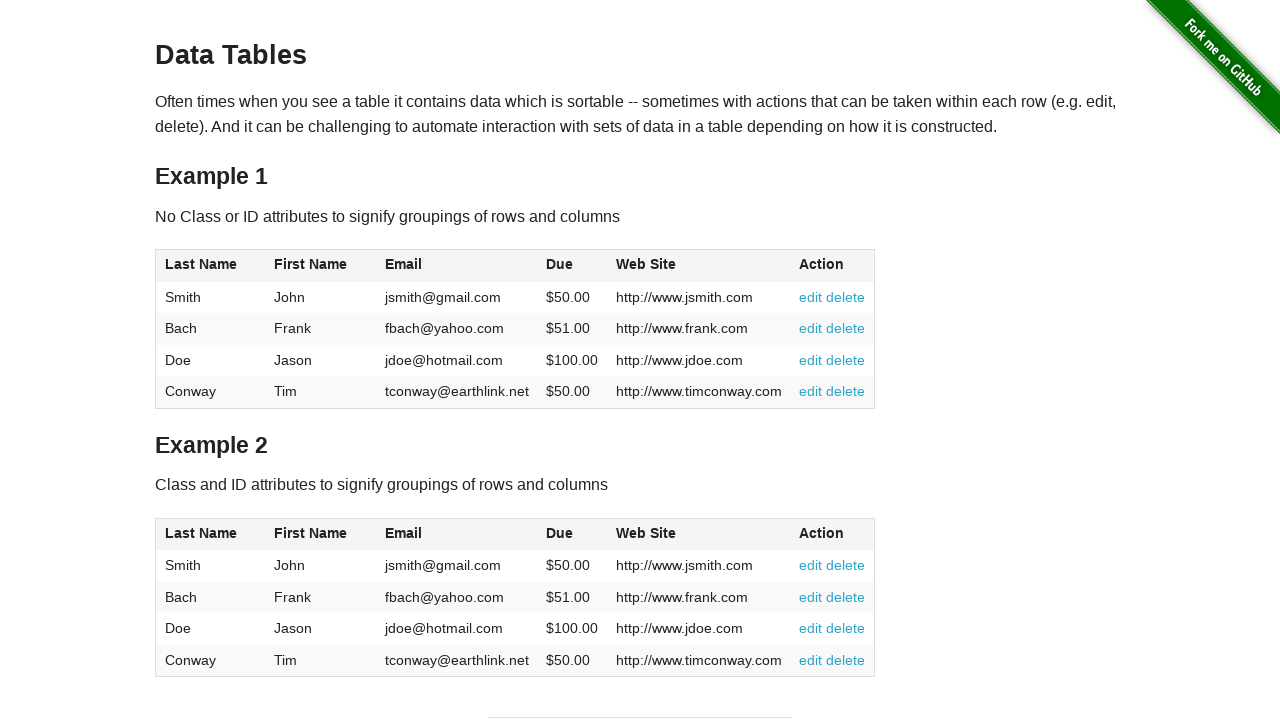

Clicked Email column header to sort in ascending order at (457, 266) on #table1 thead tr th:nth-of-type(3)
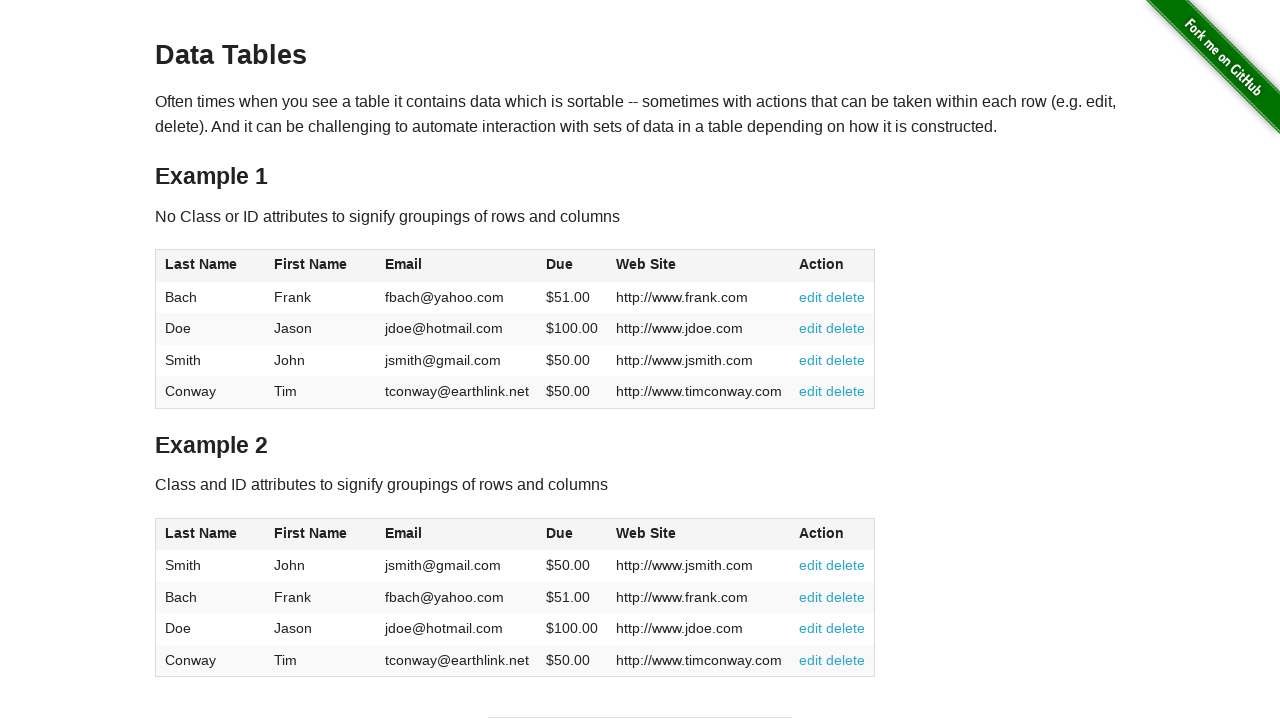

Email column table data loaded after sort
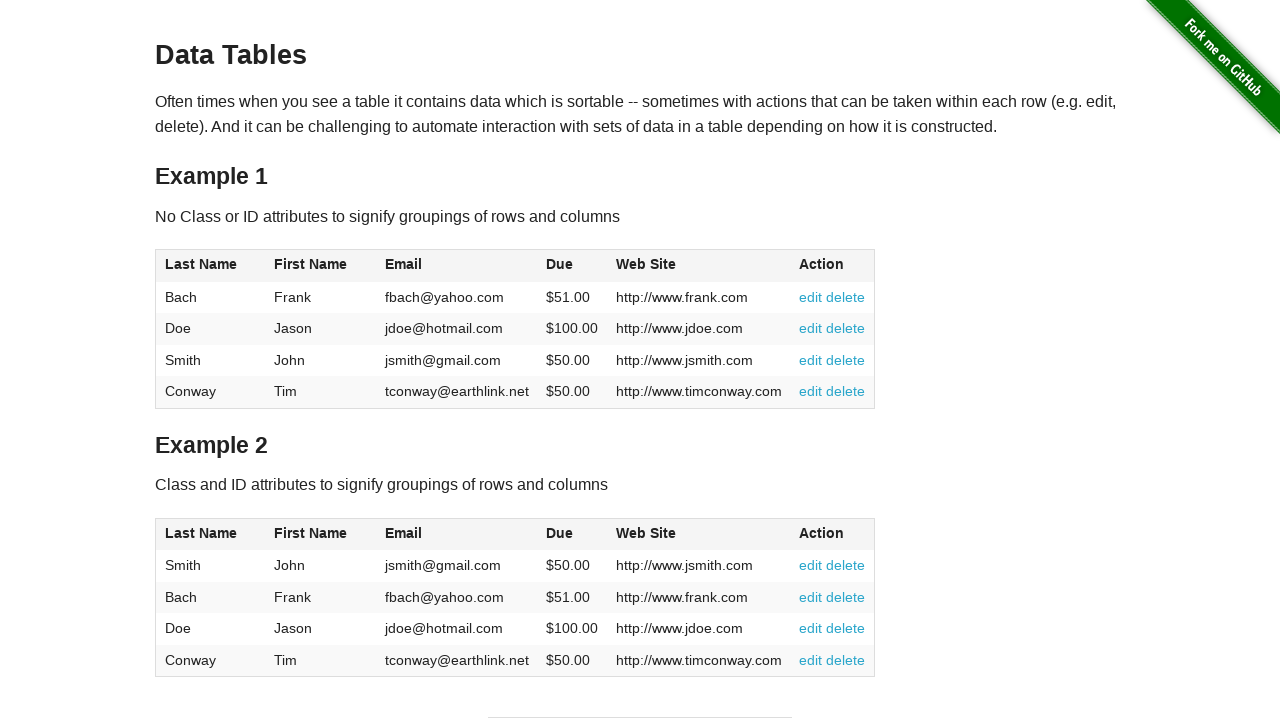

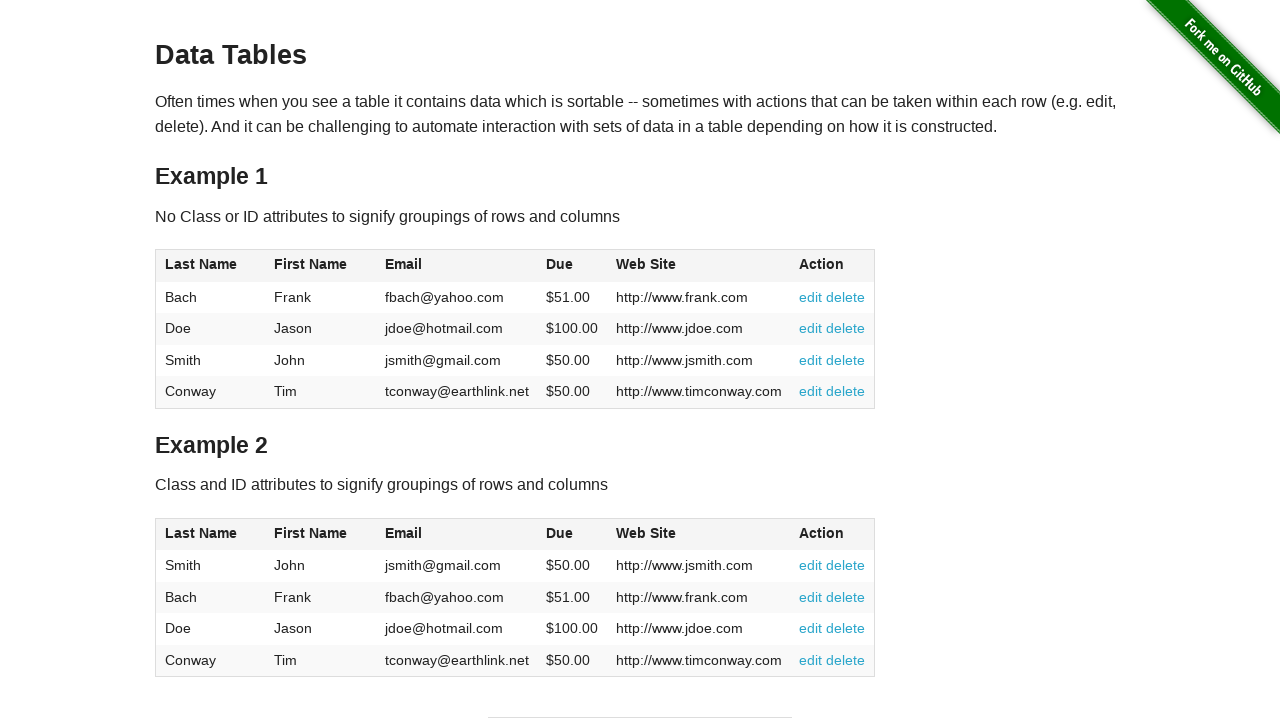